Tests iframe interaction by locating a frame and filling a username field within it

Starting URL: https://demoapps.qspiders.com/ui/frames?sublist=0

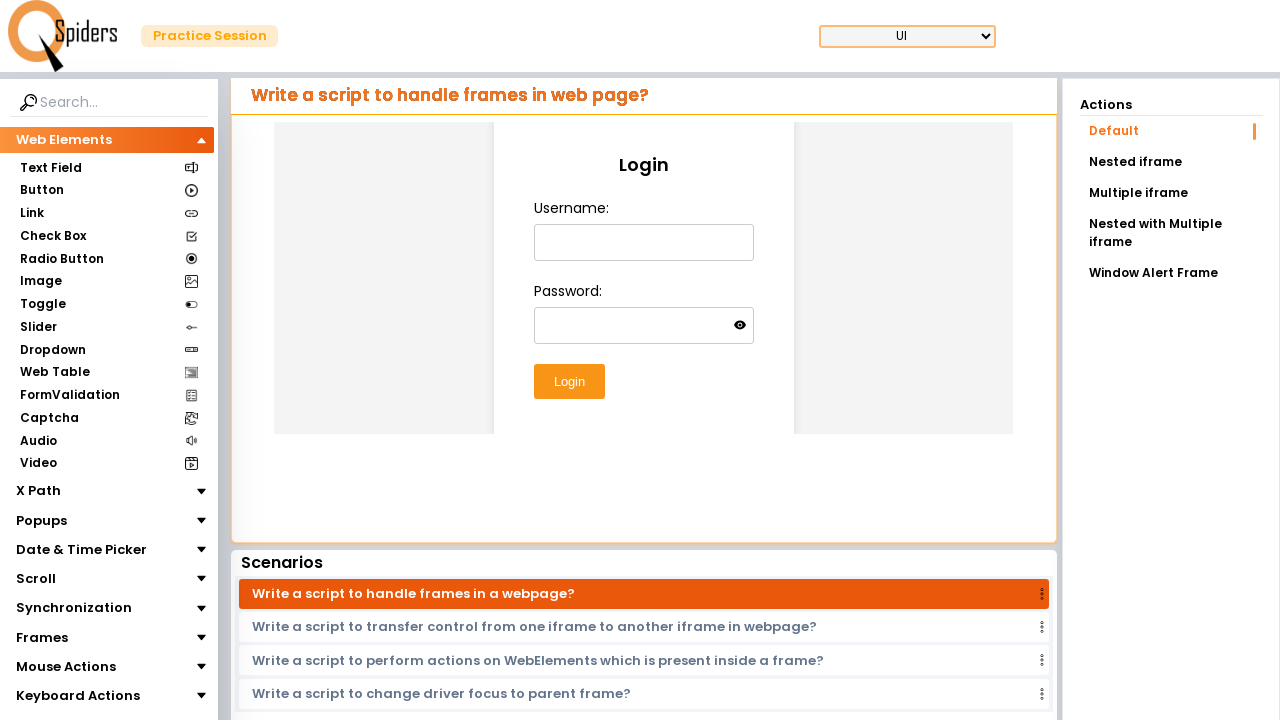

Located iframe with class 'w-full h-96'
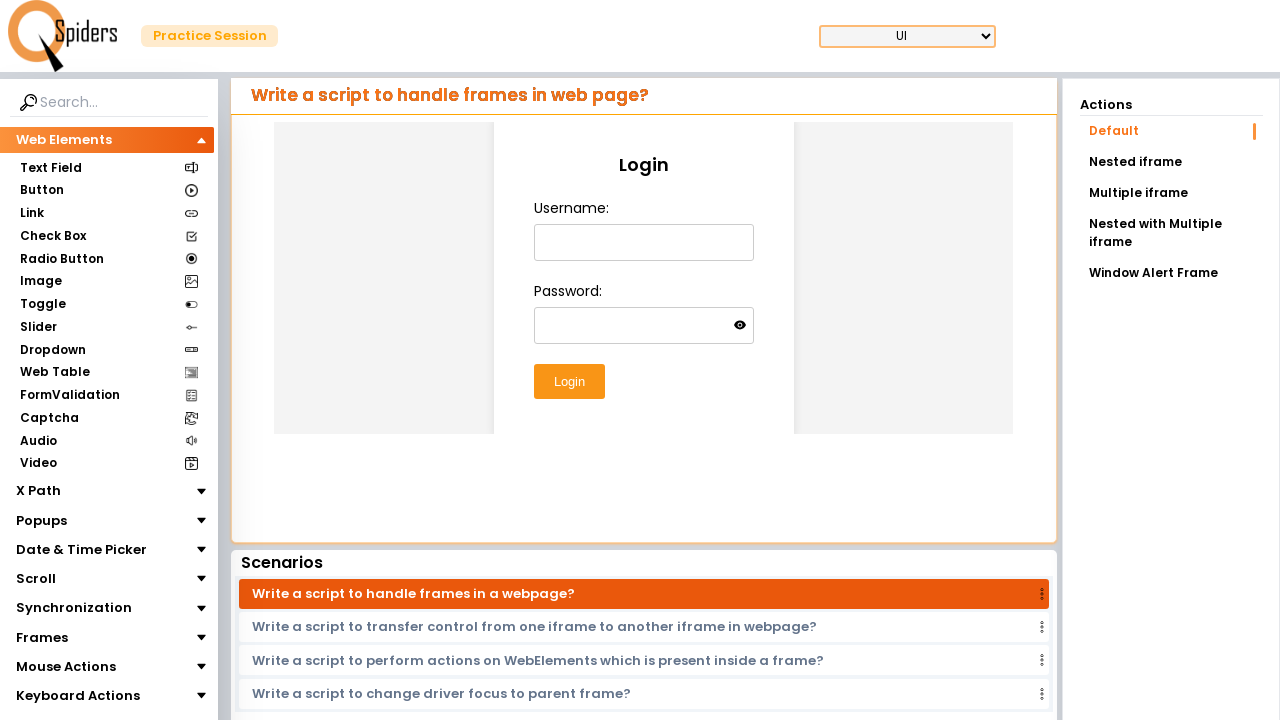

Filled username field within iframe with 'Rohan' on xpath=//iframe[@class="w-full h-96"] >> internal:control=enter-frame >> #usernam
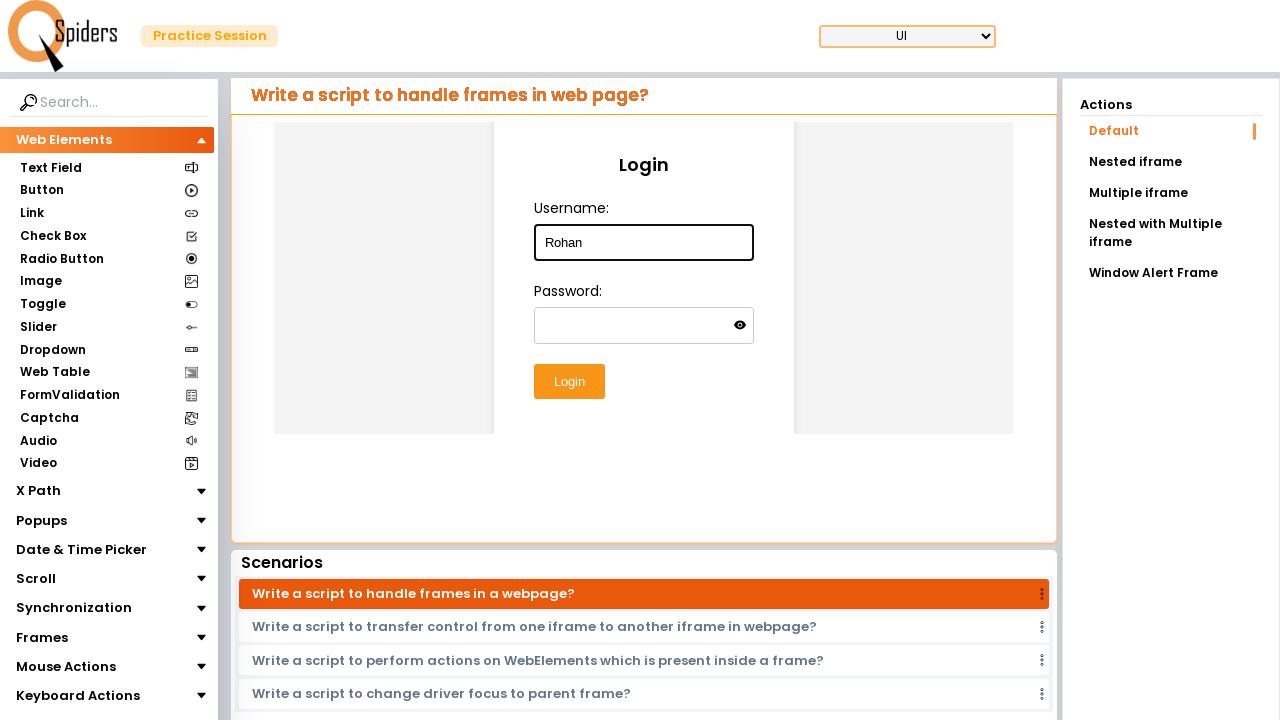

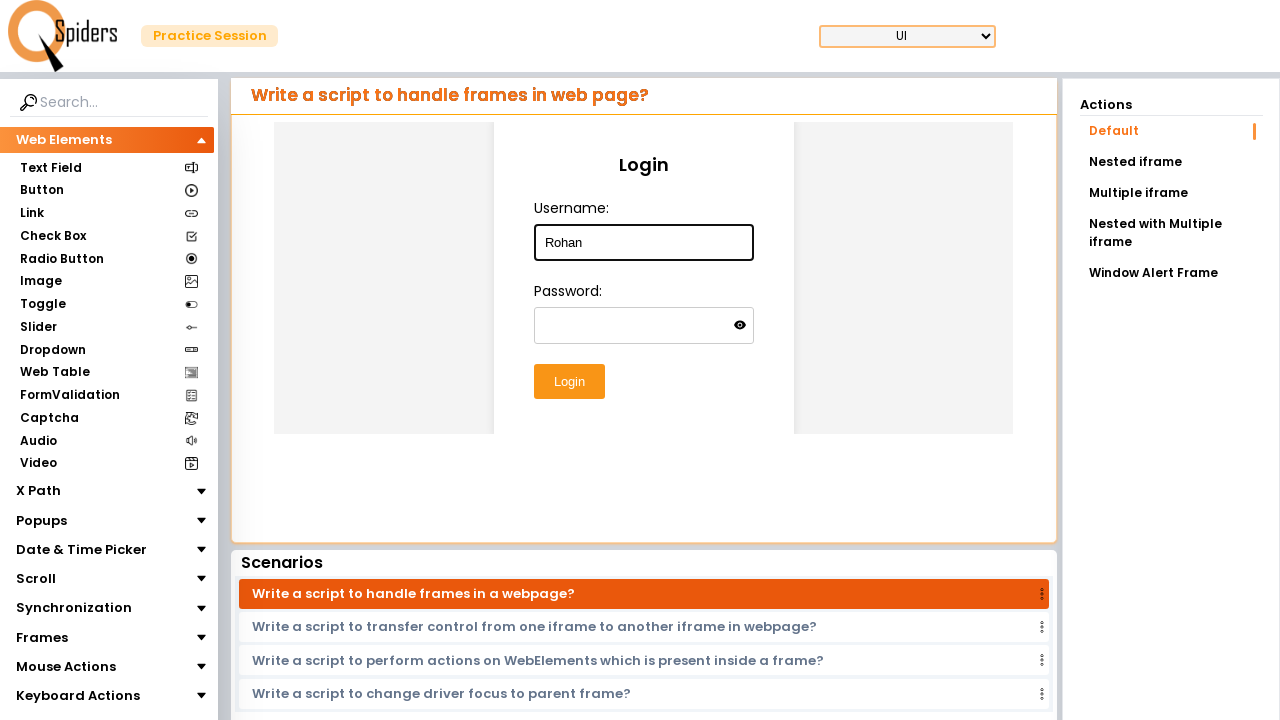